Tests adding a new todo item to the TodoMVC app by filling the input field and pressing Enter, then verifying the item appears in the list.

Starting URL: https://todomvc.com/examples/react/dist/#/active

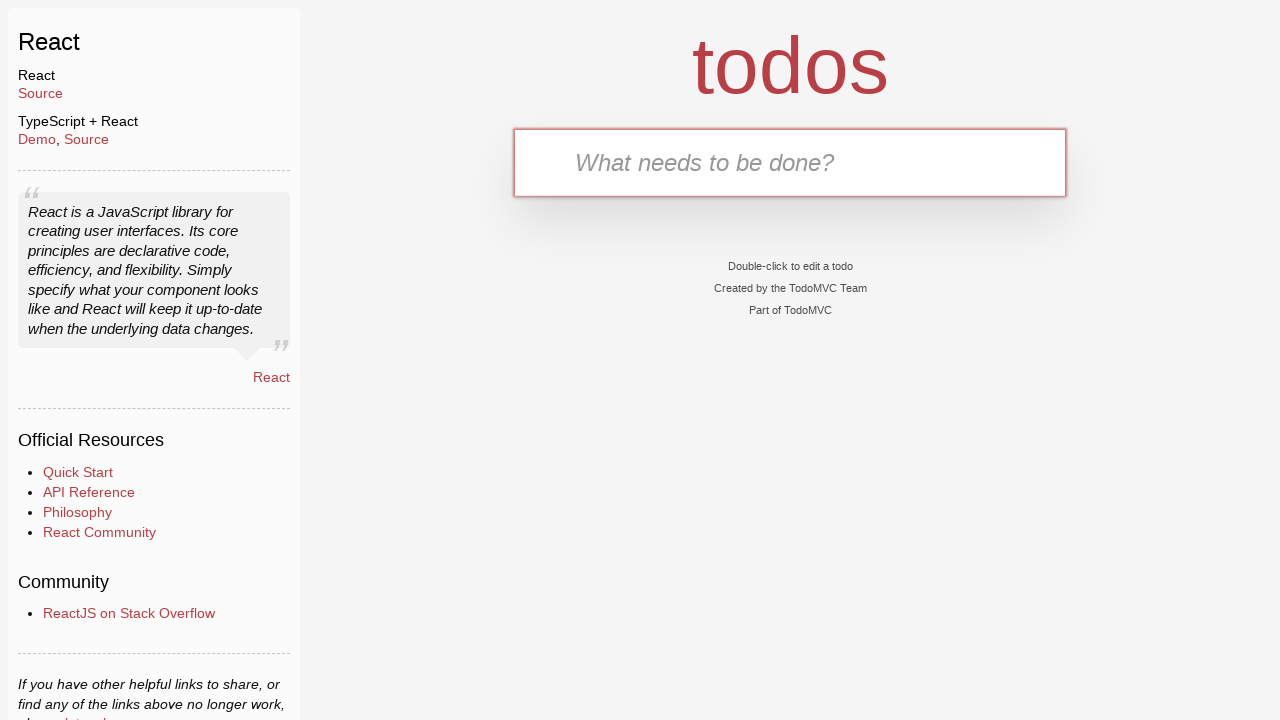

Filled todo input field with 'Buy groceries' on .new-todo
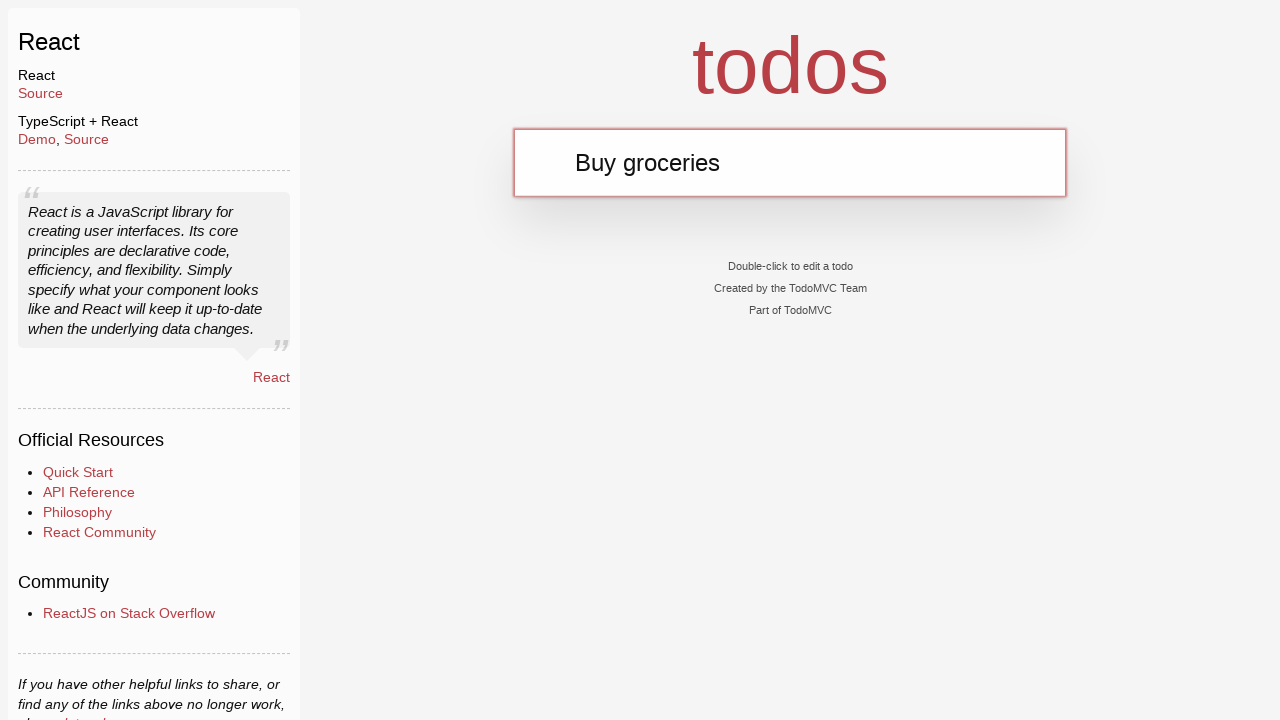

Pressed Enter to submit the new todo item on .new-todo
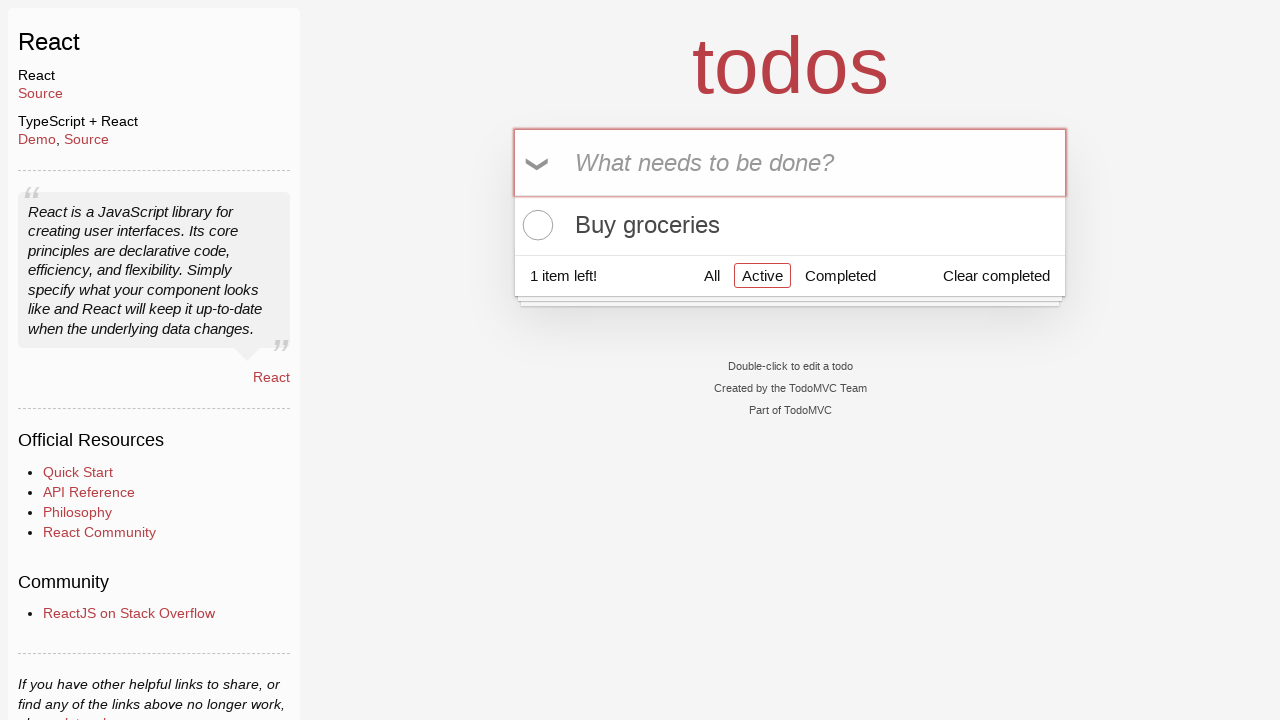

Todo item appeared in the list
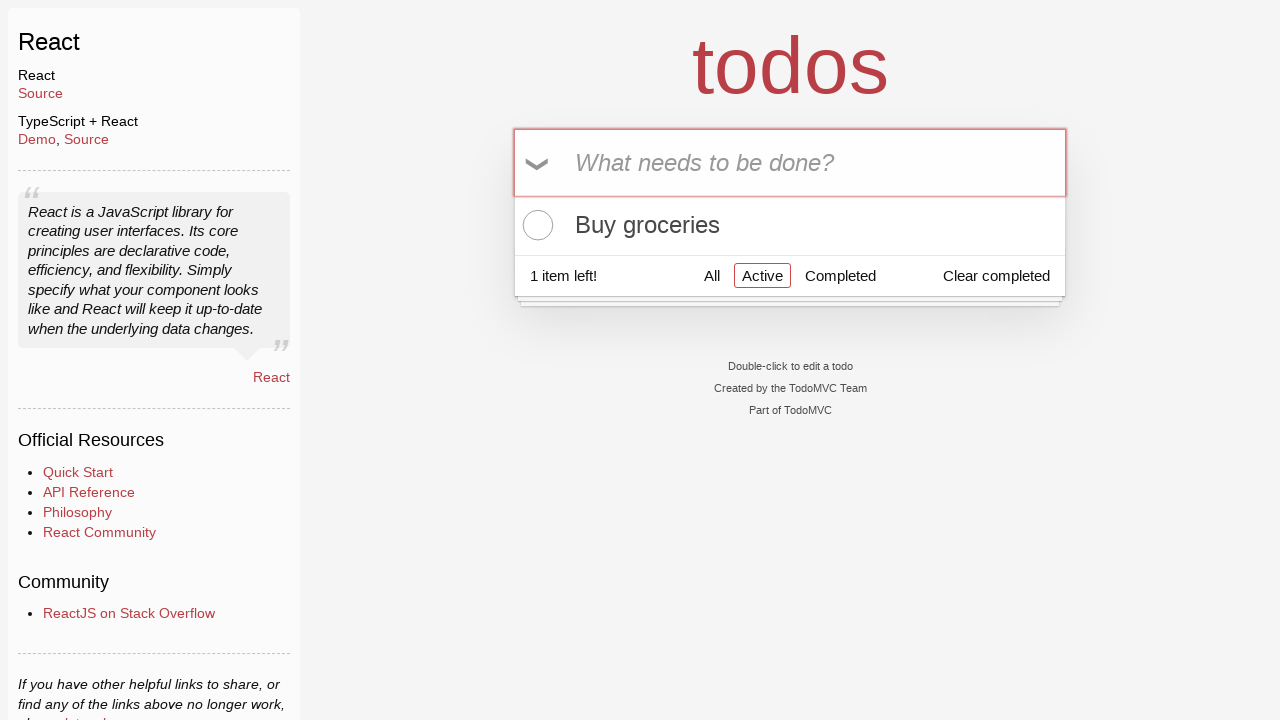

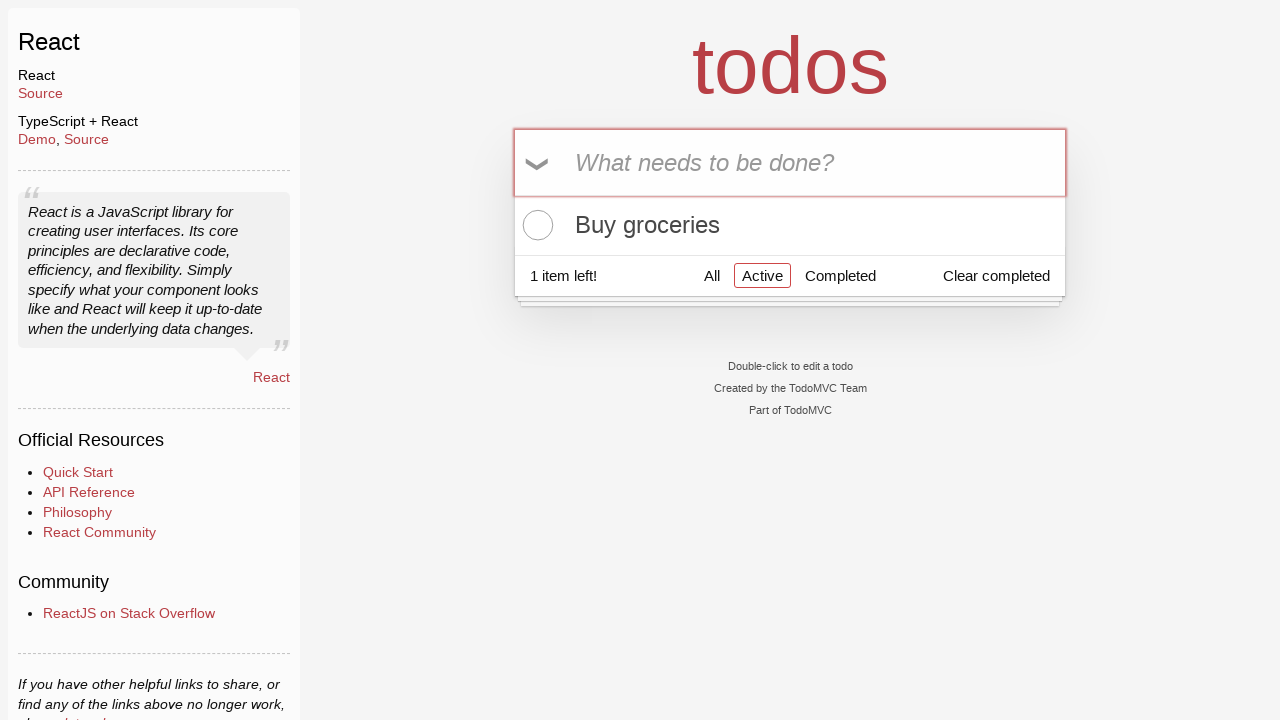